Tests JavaScript prompt alert handling by navigating to the alert textbox section, triggering a prompt alert, entering text into it, and accepting the alert.

Starting URL: http://demo.automationtesting.in/Alerts.html

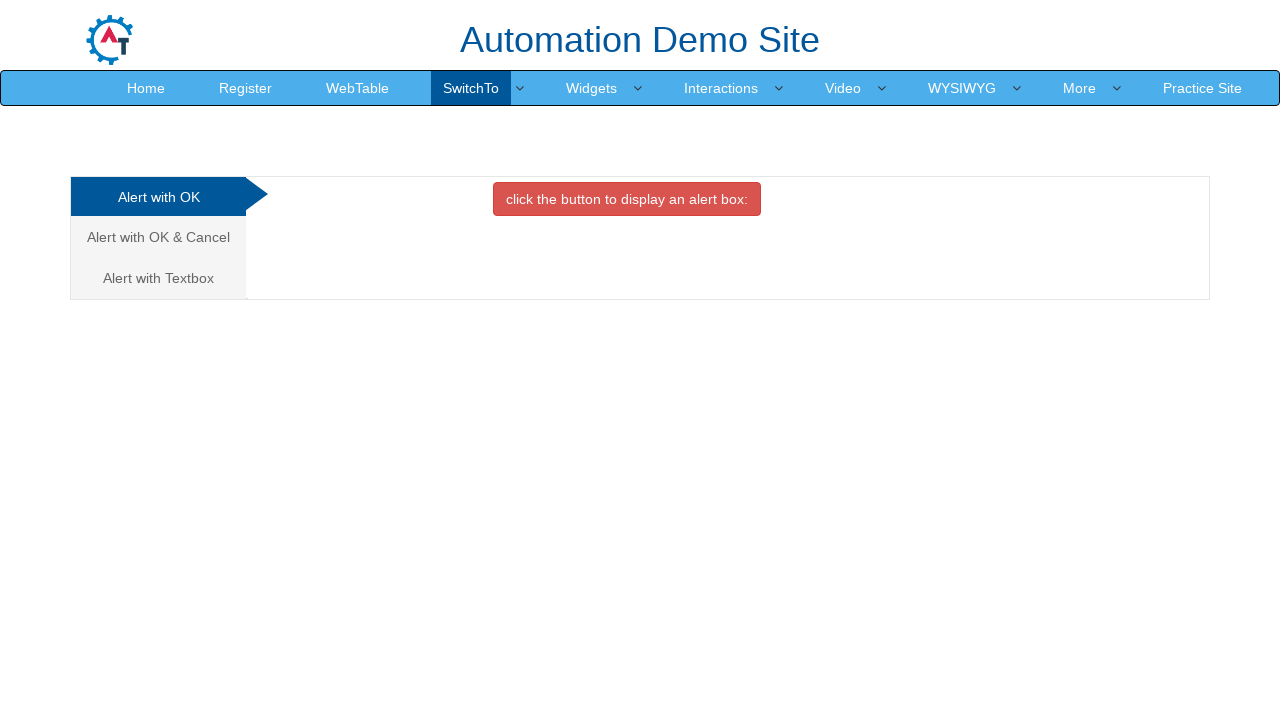

Clicked on the 'Alert with Textbox' tab link at (158, 278) on a[href='#Textbox']
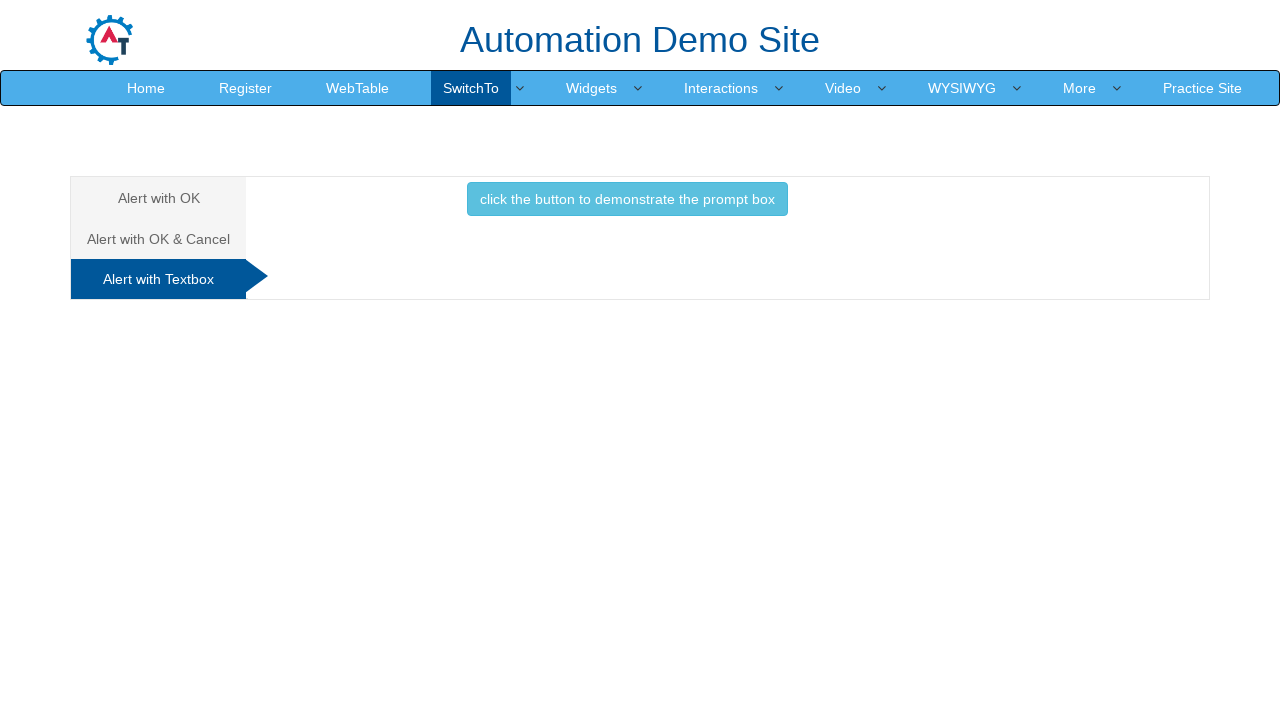

Waited for page to update after tab click
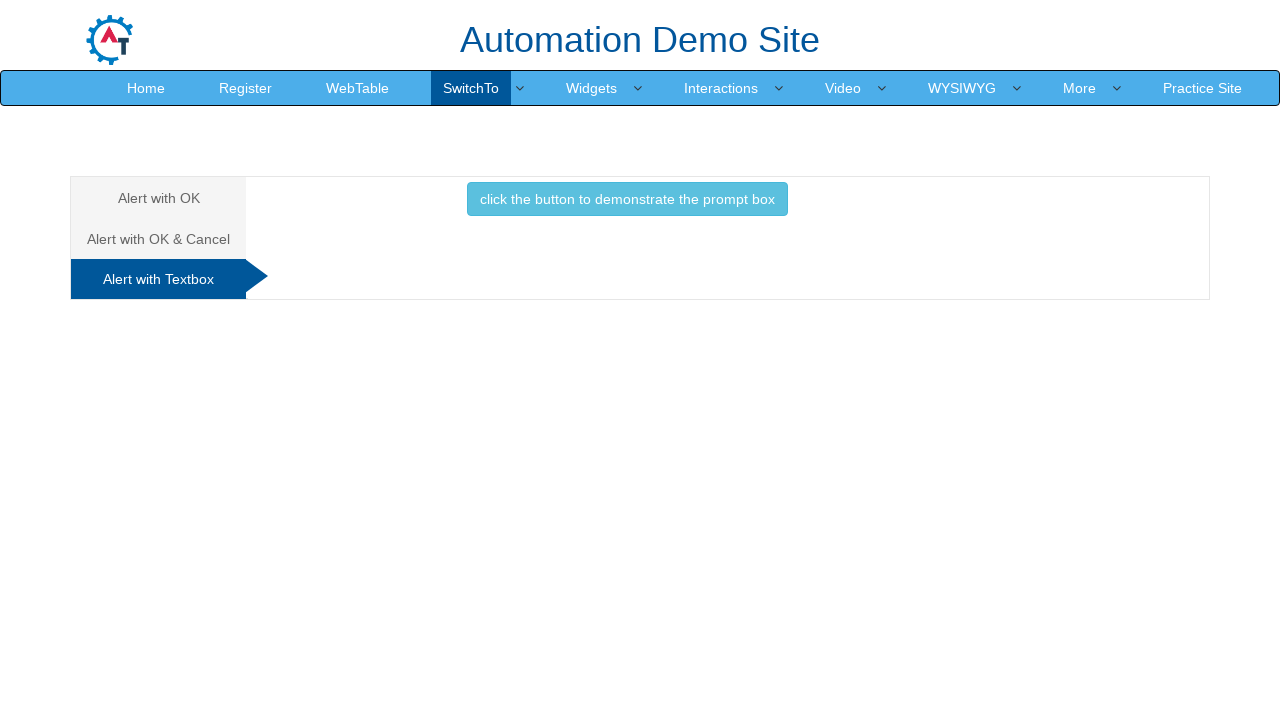

Clicked button to trigger prompt box alert at (627, 199) on button[onclick*='promptbox']
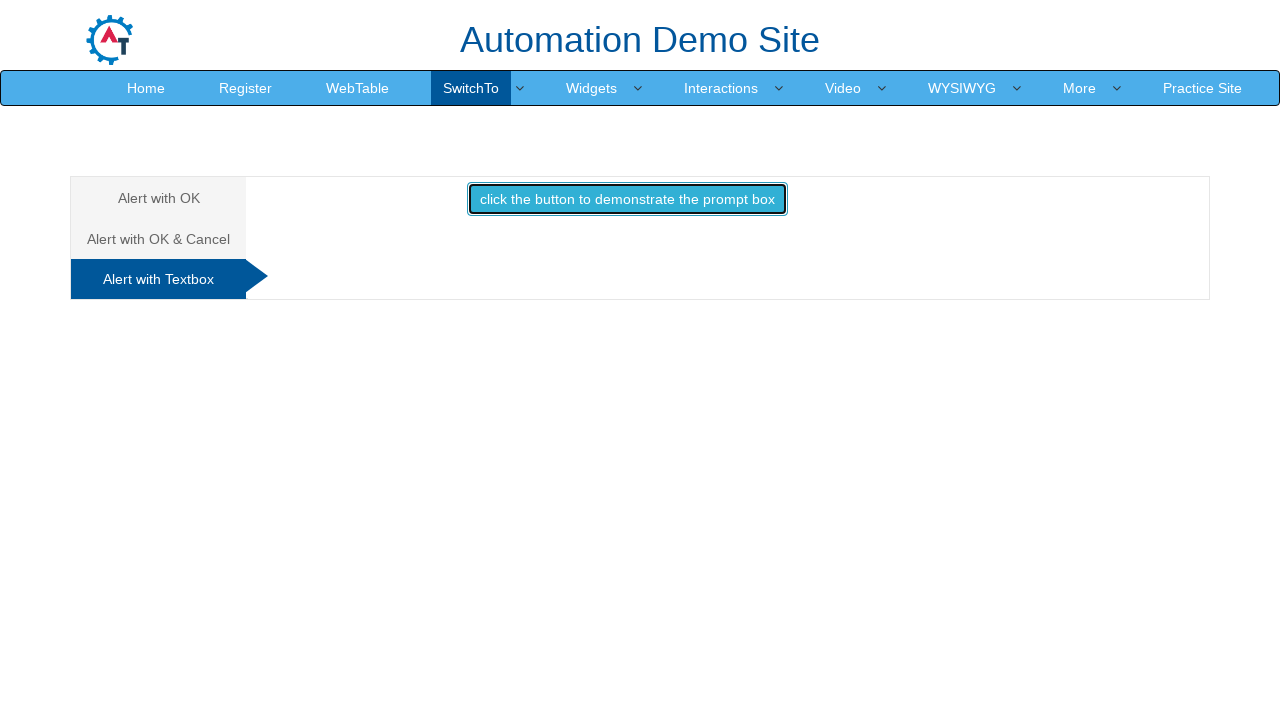

Set up dialog handler to accept prompts with text '9030248855'
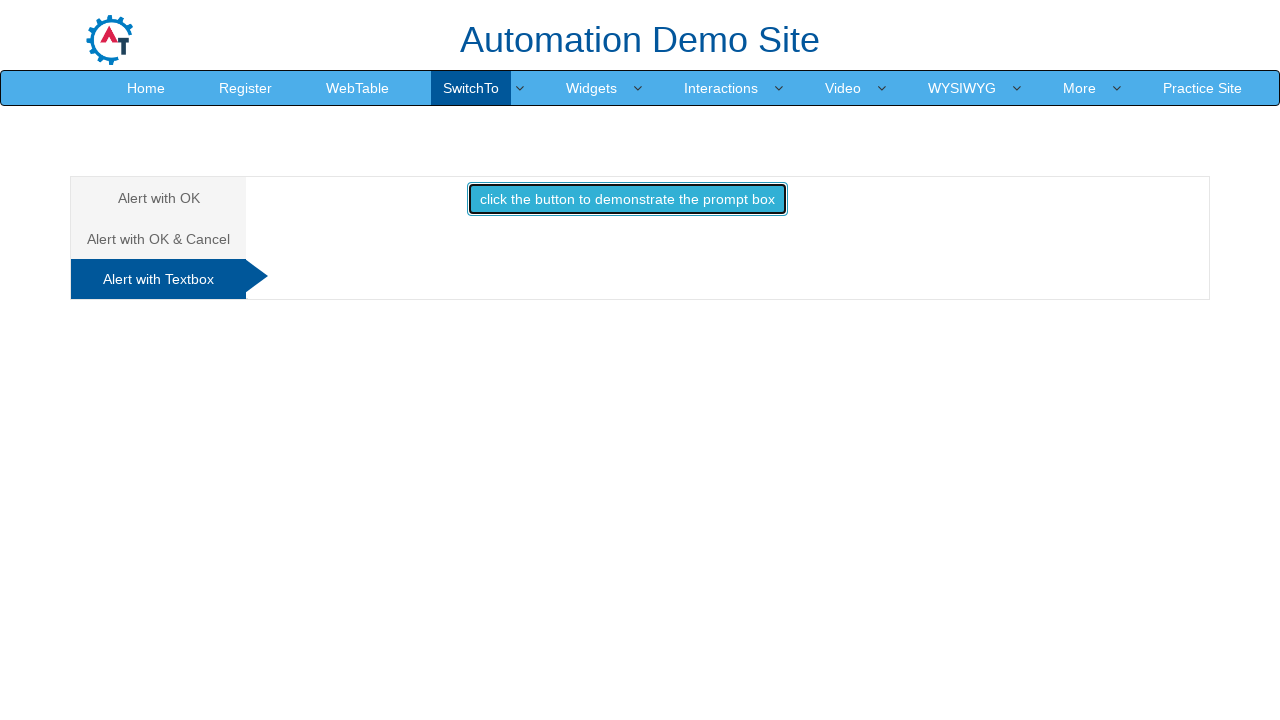

Re-clicked button to trigger prompt dialog with handler ready at (627, 199) on button[onclick*='promptbox']
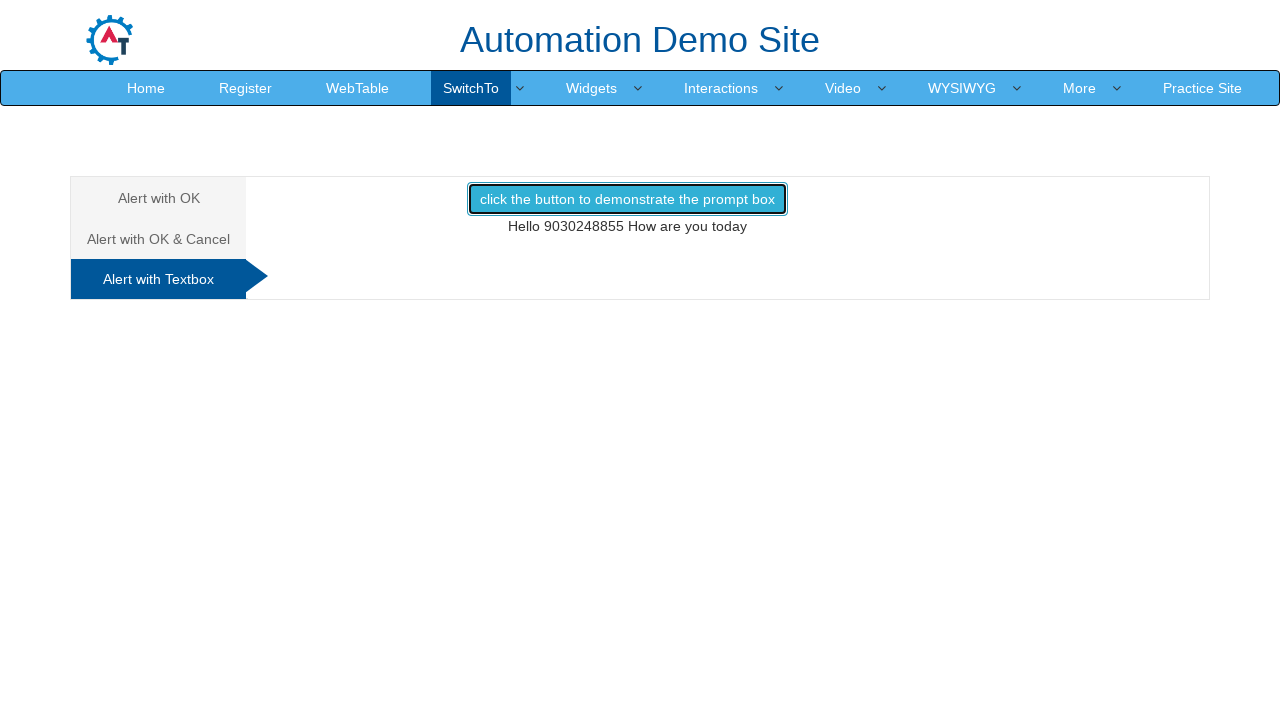

Waited to see the result of alert handling
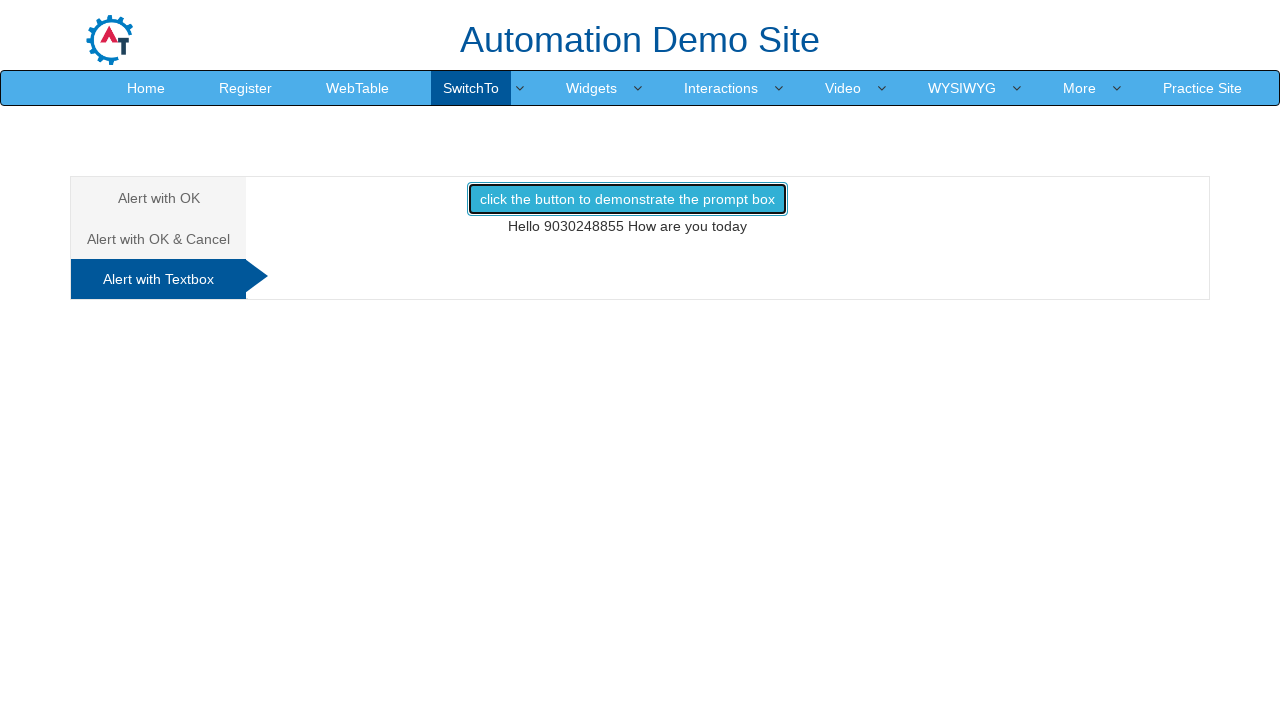

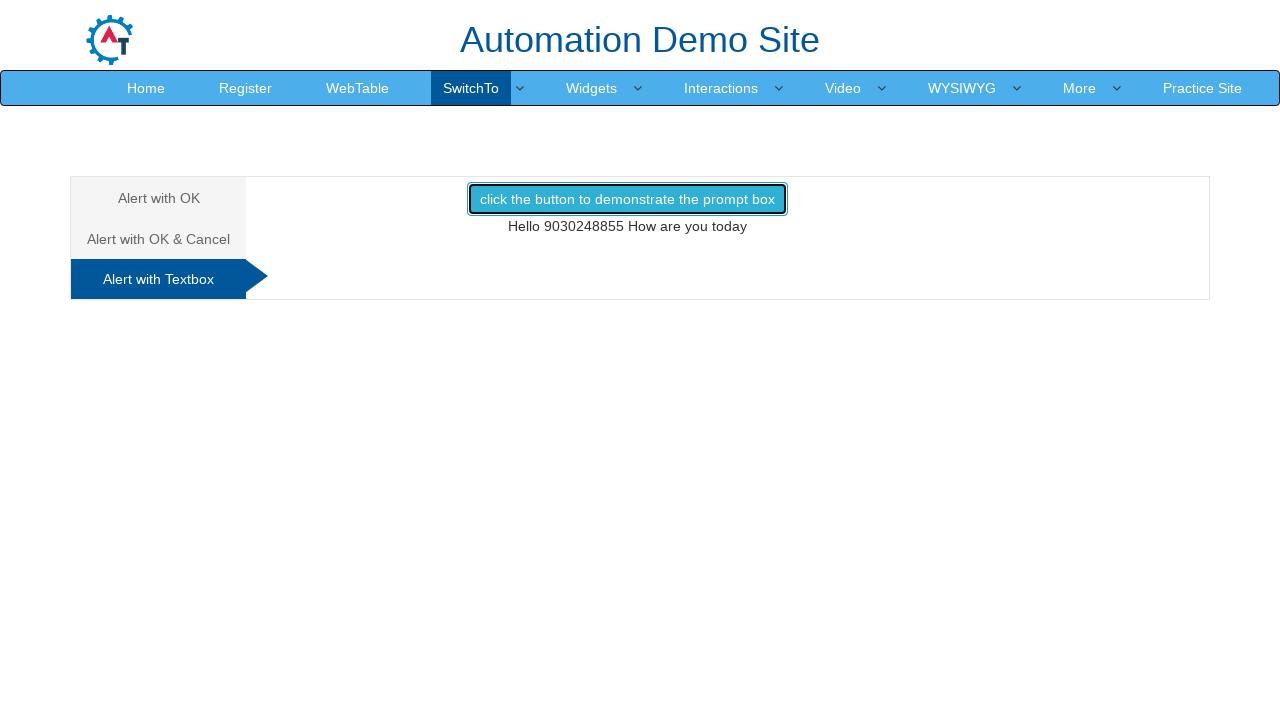